Navigates to gongsibao.com and waits for the page to fully load

Starting URL: http://www.gongsibao.com

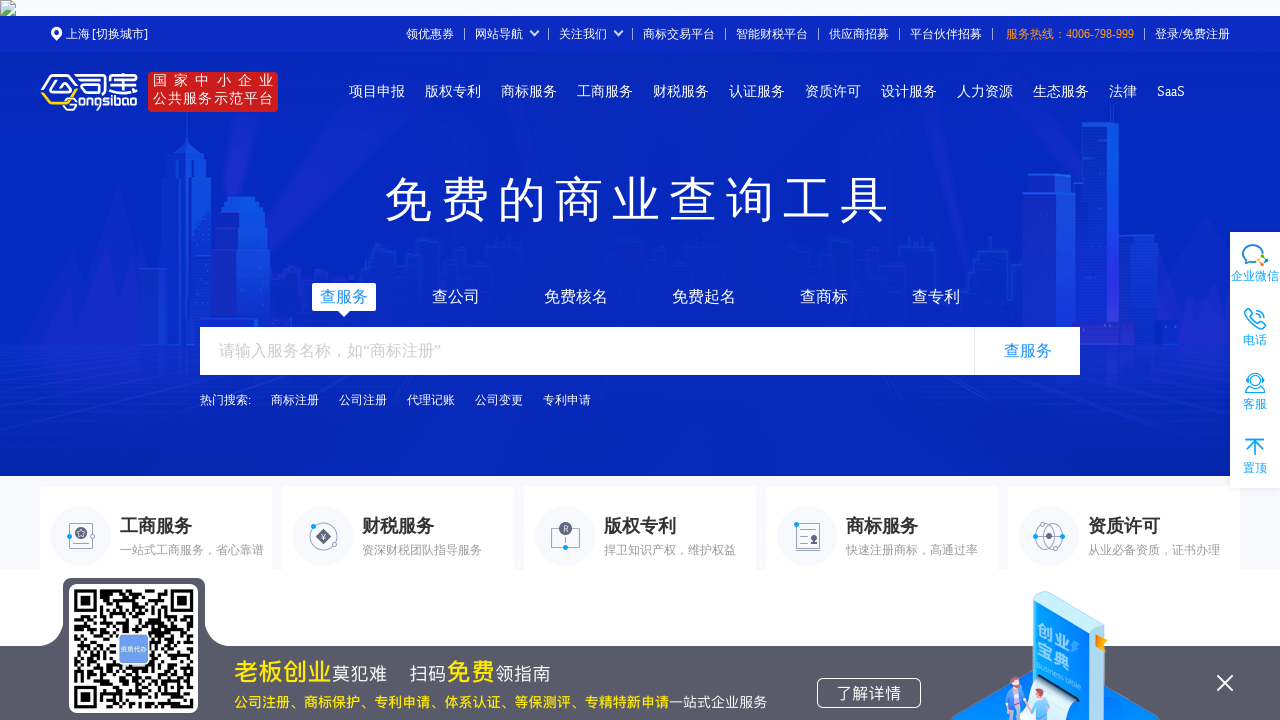

Waited for page to reach network idle state
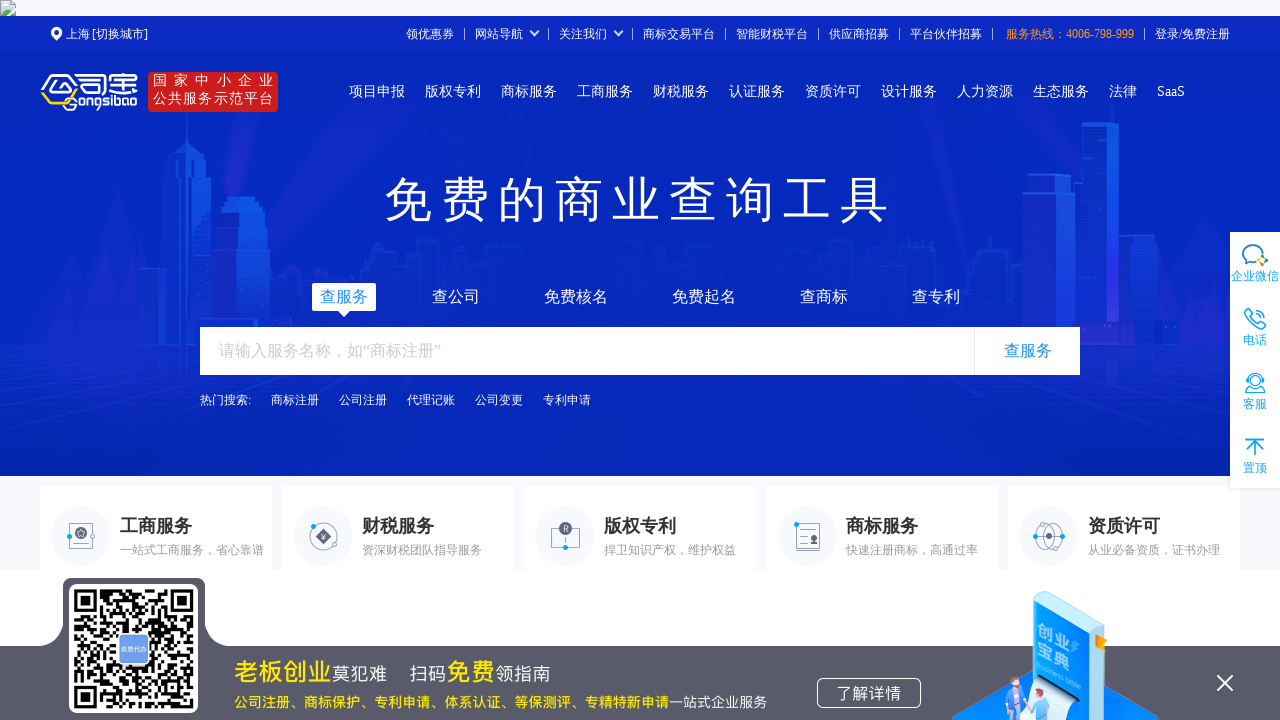

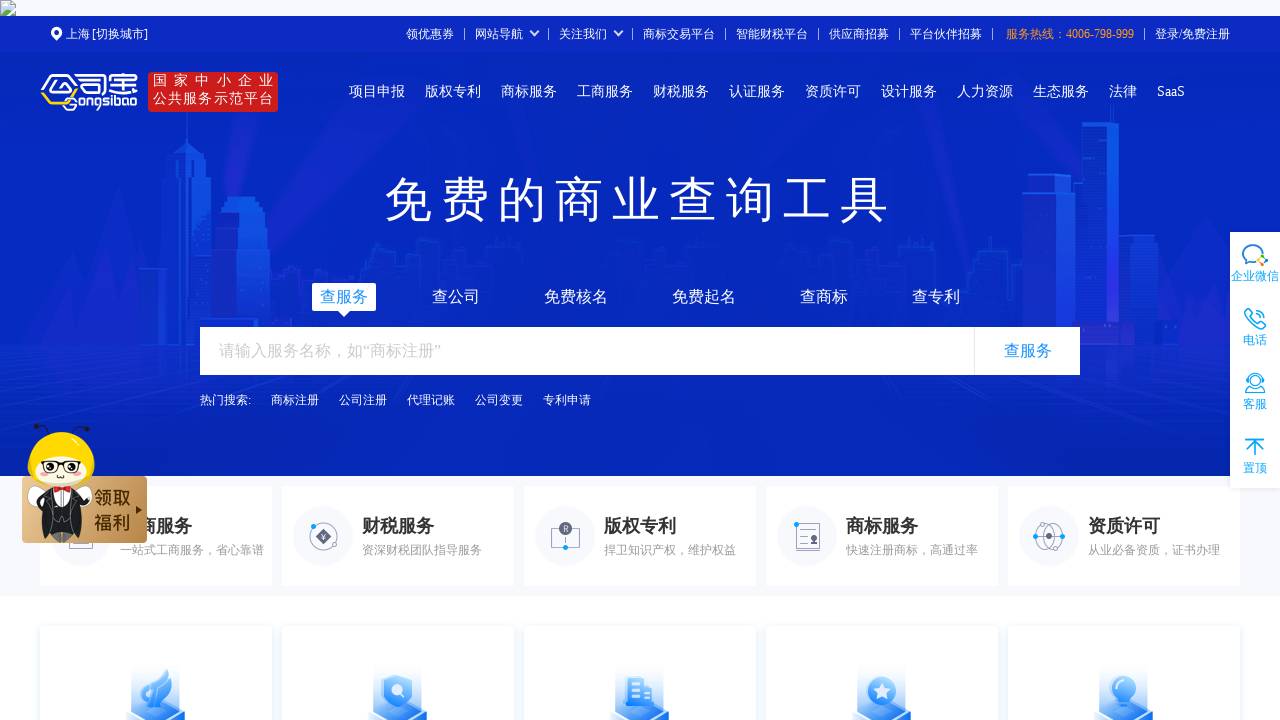